Tests price column sorting by clicking on the price header

Starting URL: https://rahulshettyacademy.com/seleniumPractise/#/offers

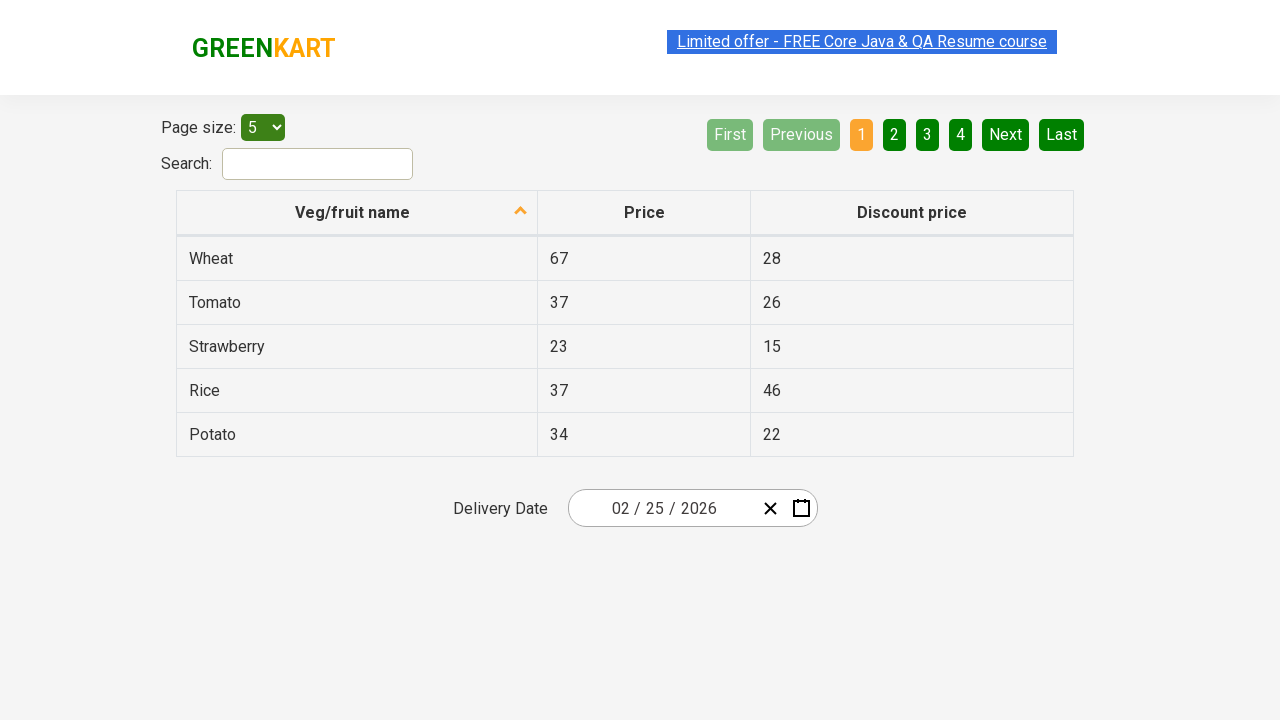

Clicked on price column header to sort at (644, 213) on .table.table-bordered tr th >> nth=1
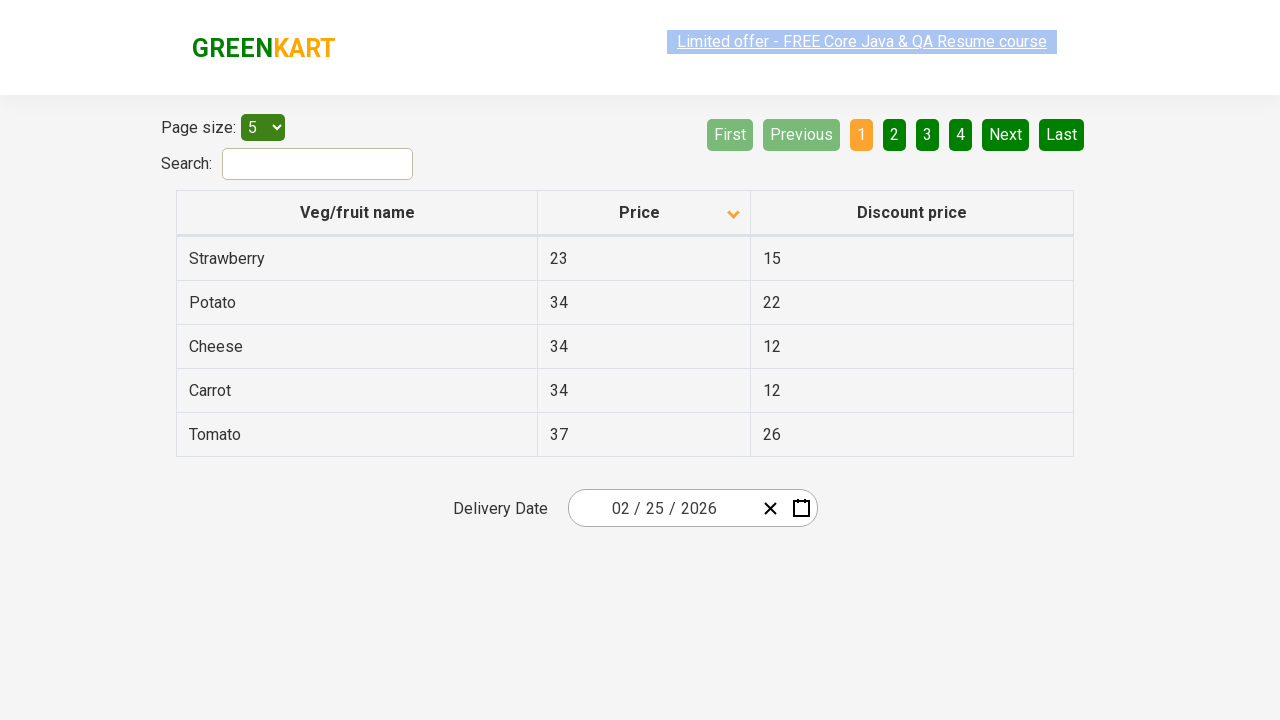

Waited for price column sorting to complete
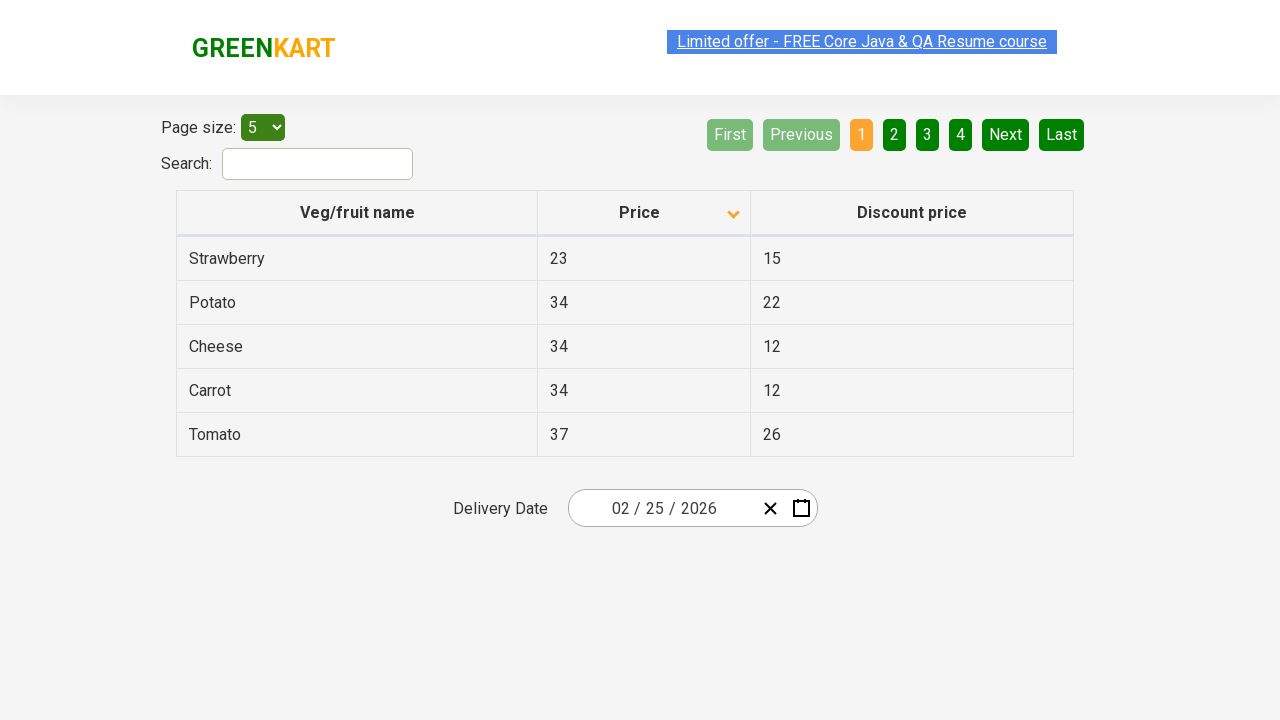

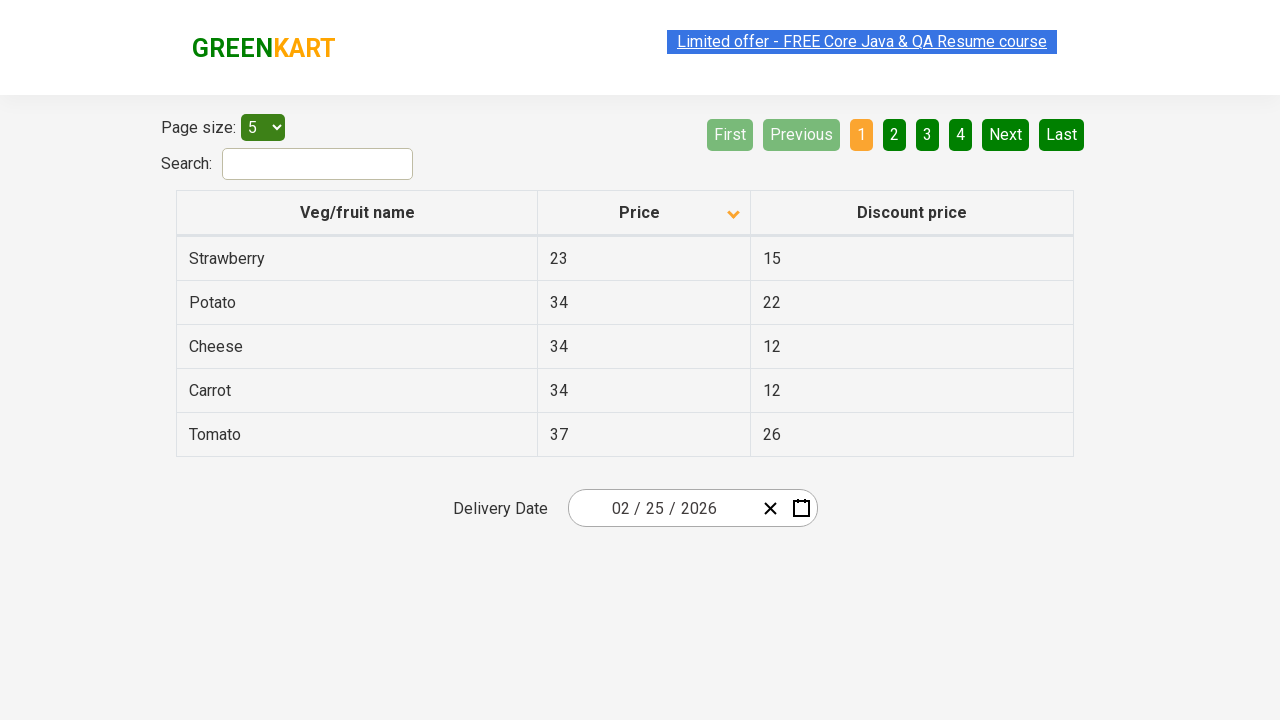